Navigates to FireFlink homepage and verifies the page loads successfully

Starting URL: https://www.fireflink.com/

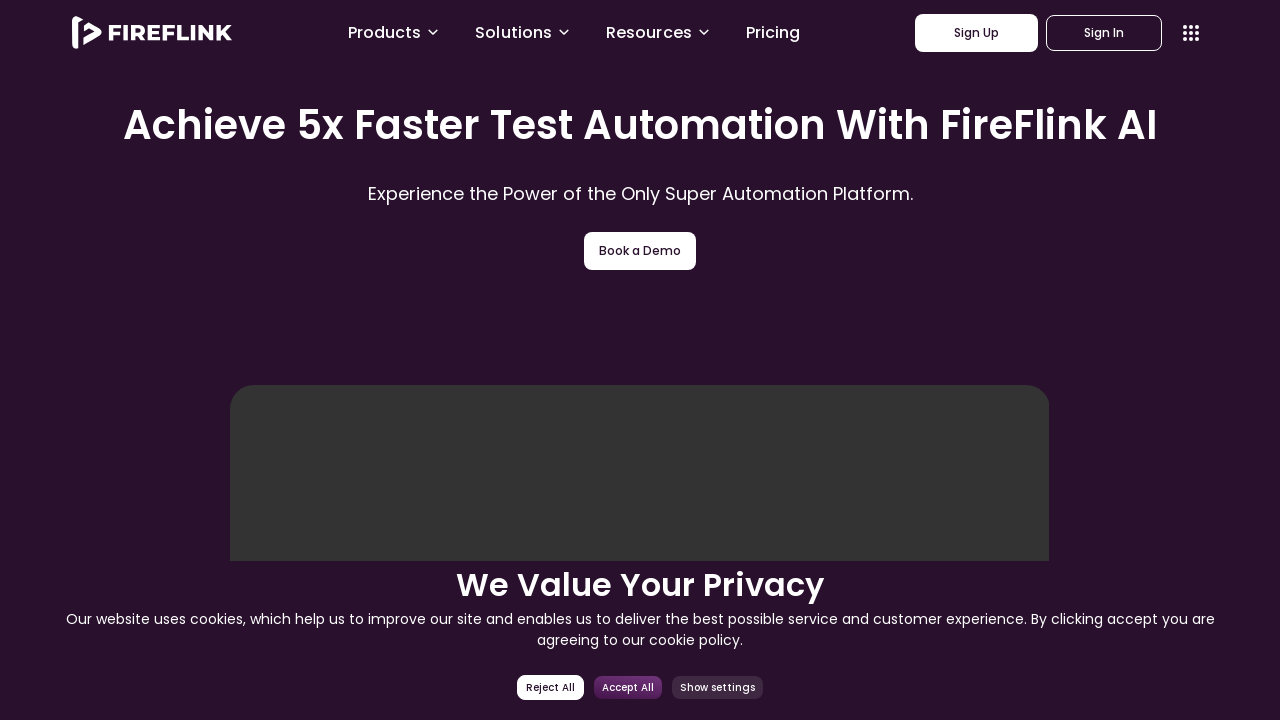

Navigated to FireFlink homepage
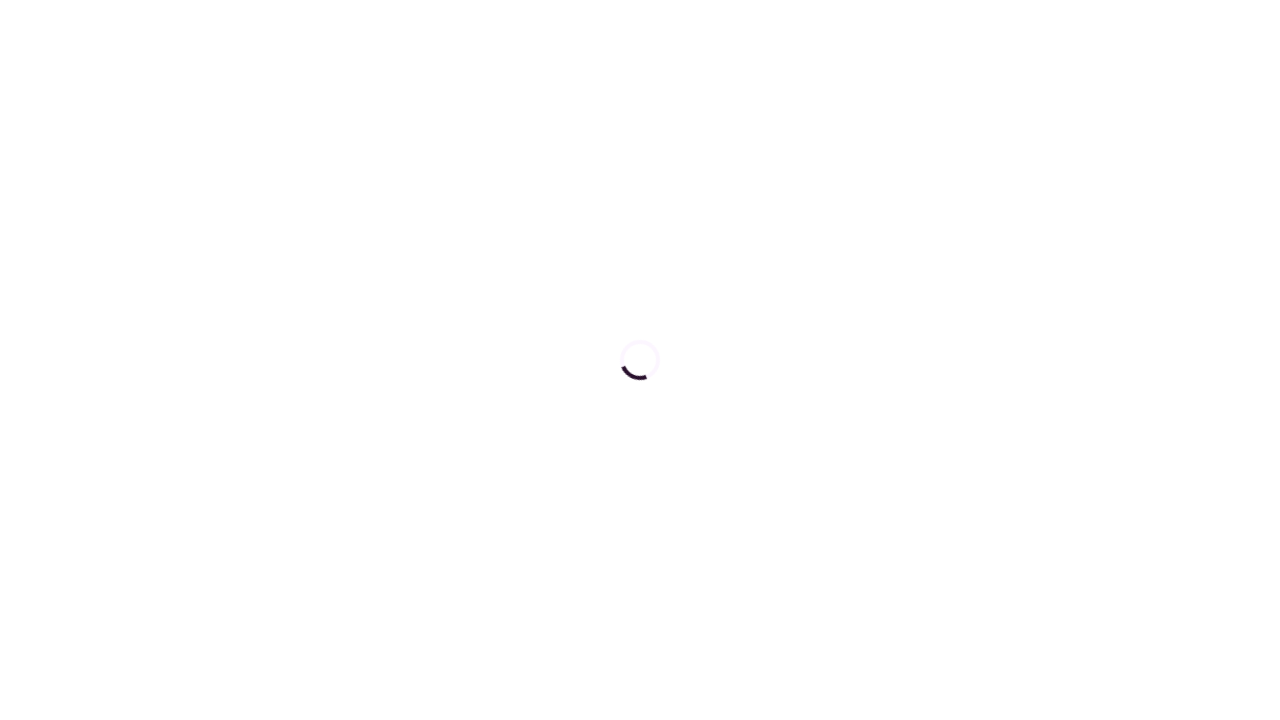

Page DOM content fully loaded
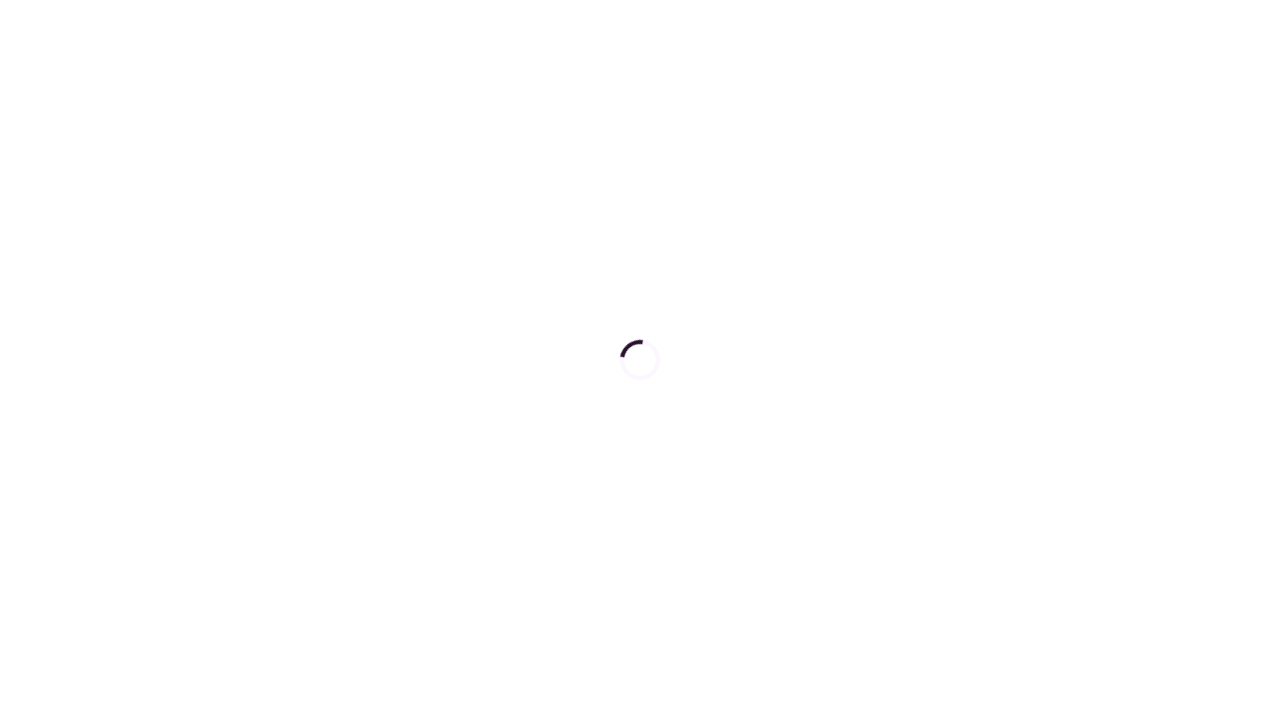

Verified page URL is correct
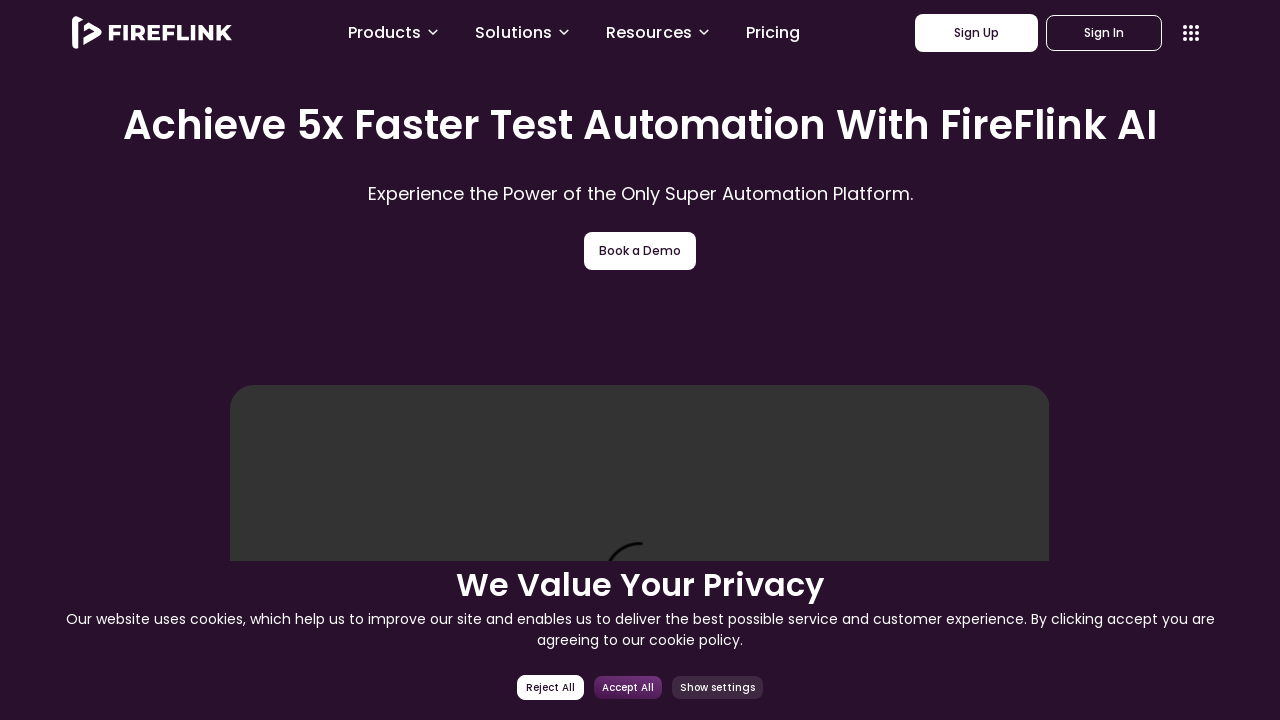

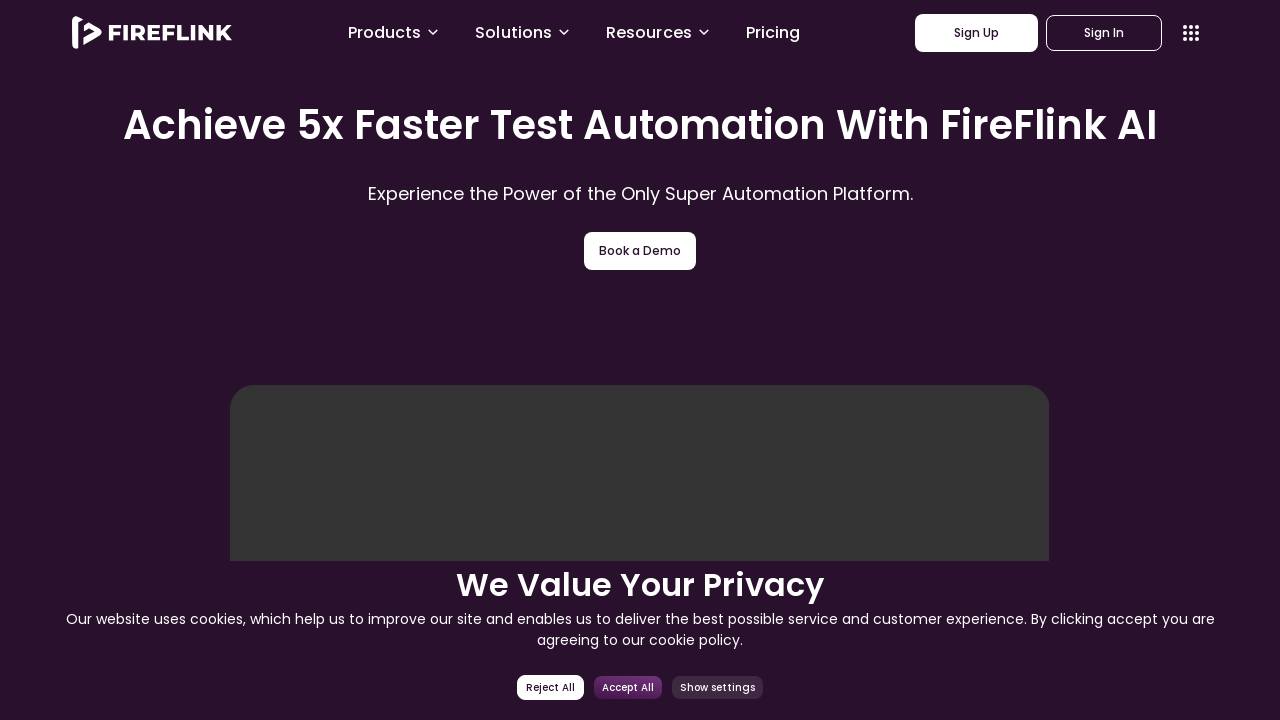